Navigates to an automation practice page and verifies that specific course information is displayed in a table

Starting URL: https://rahulshettyacademy.com/AutomationPractice/

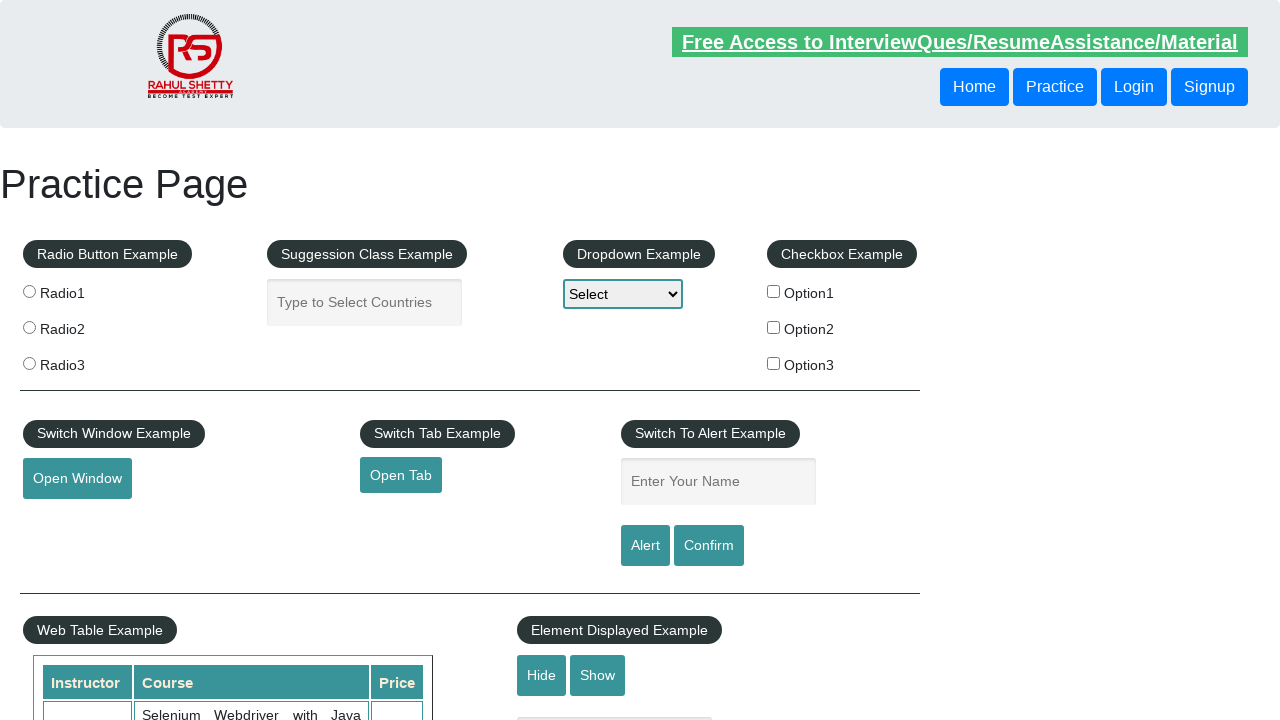

Navigated to automation practice page
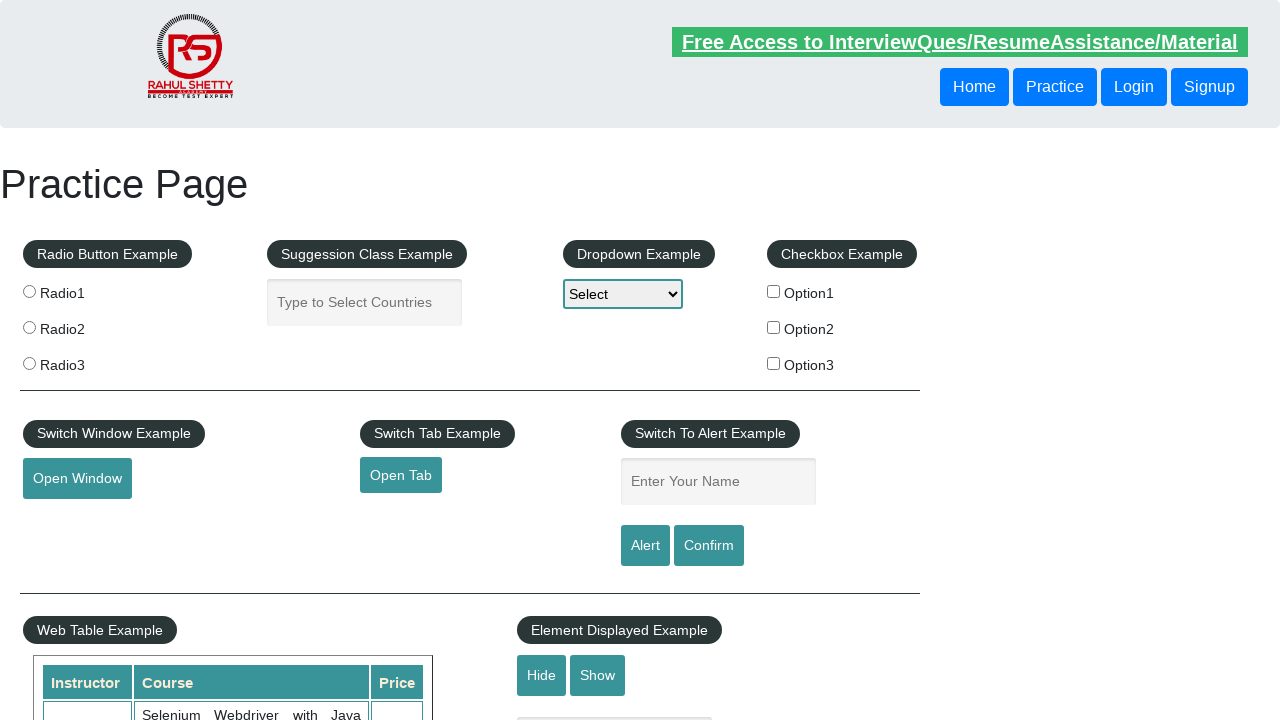

Verified first course entry - Selenium Webdriver course with price 30 is displayed in table
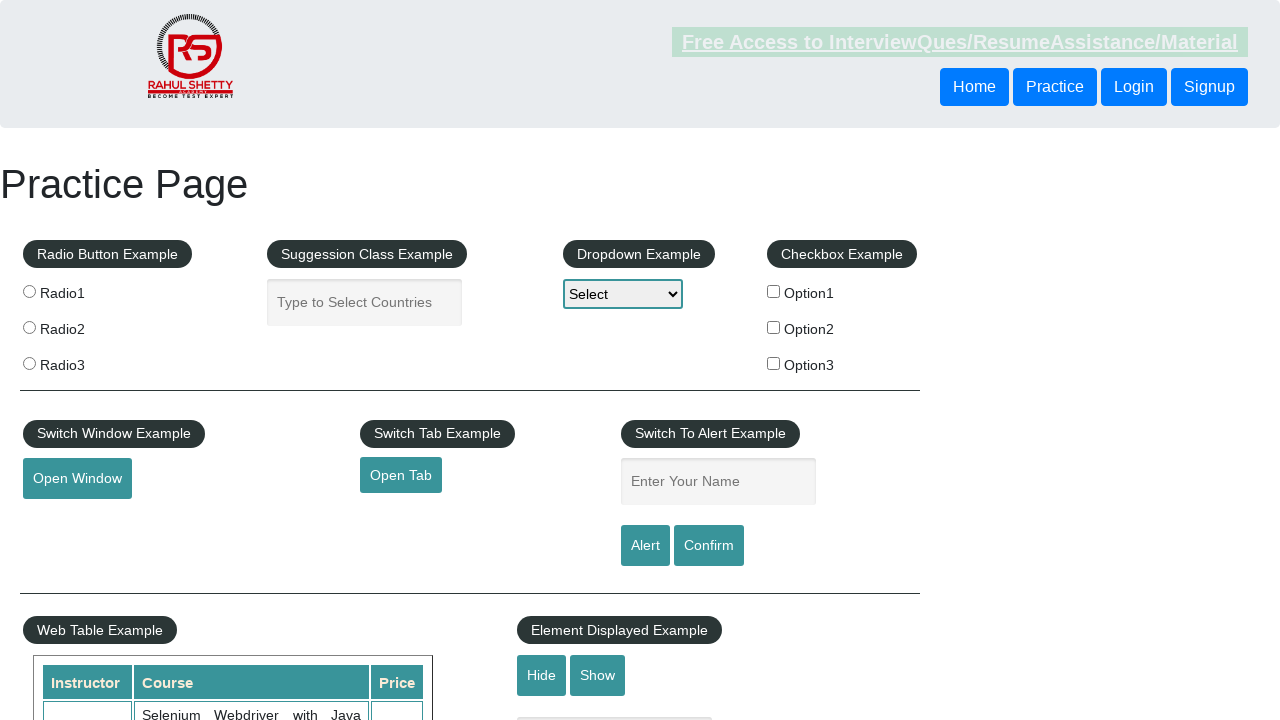

Verified second course entry - SQL course with price 25 is displayed in table
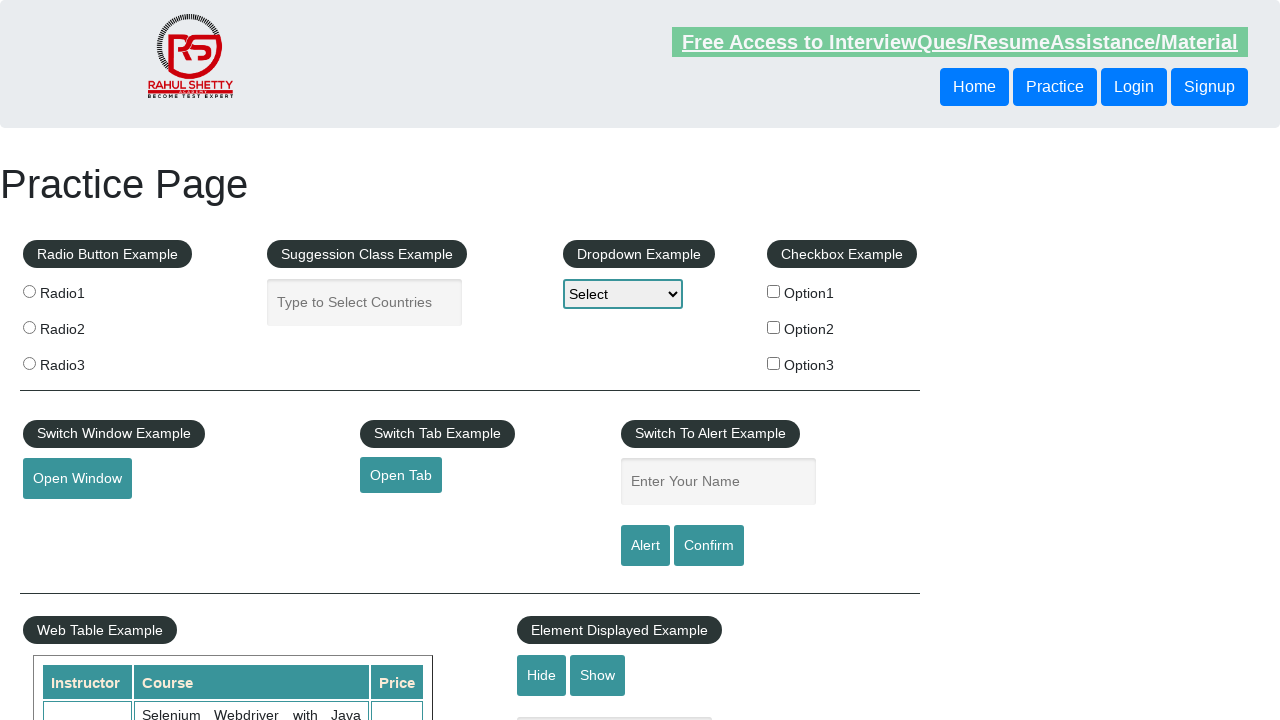

Verified third course entry - WebSecurity Testing course with price 20 is displayed in table
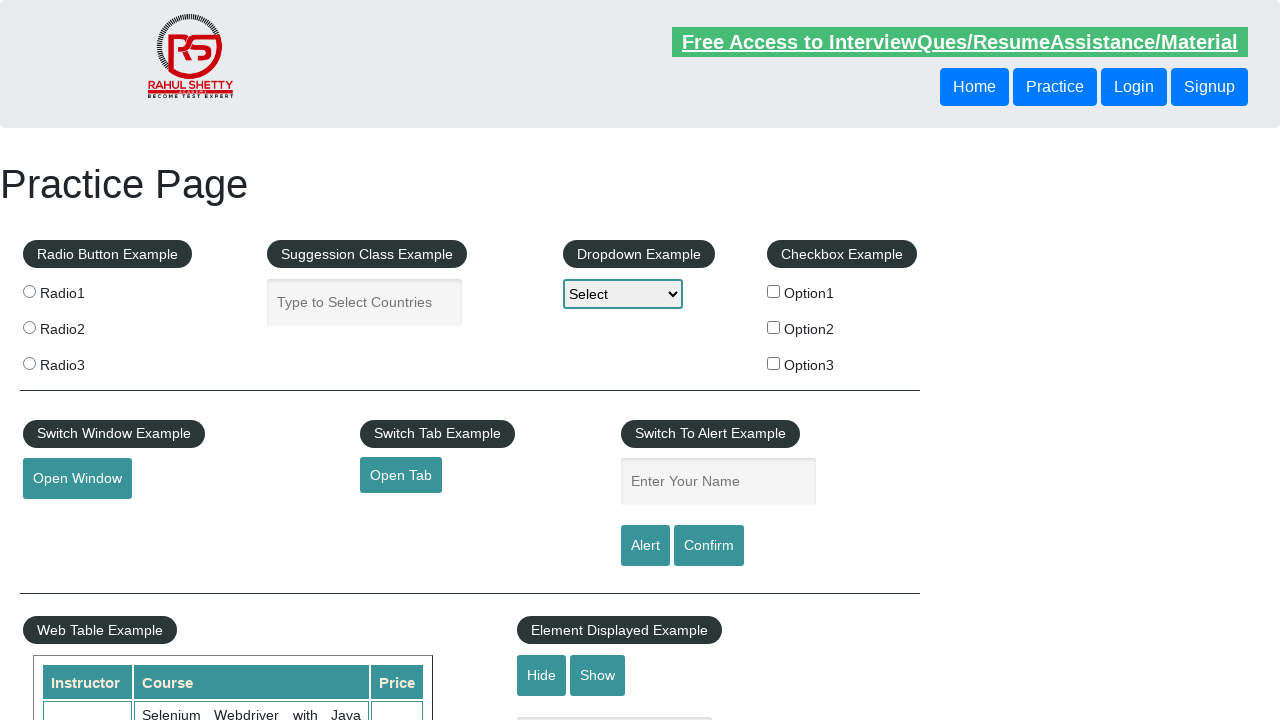

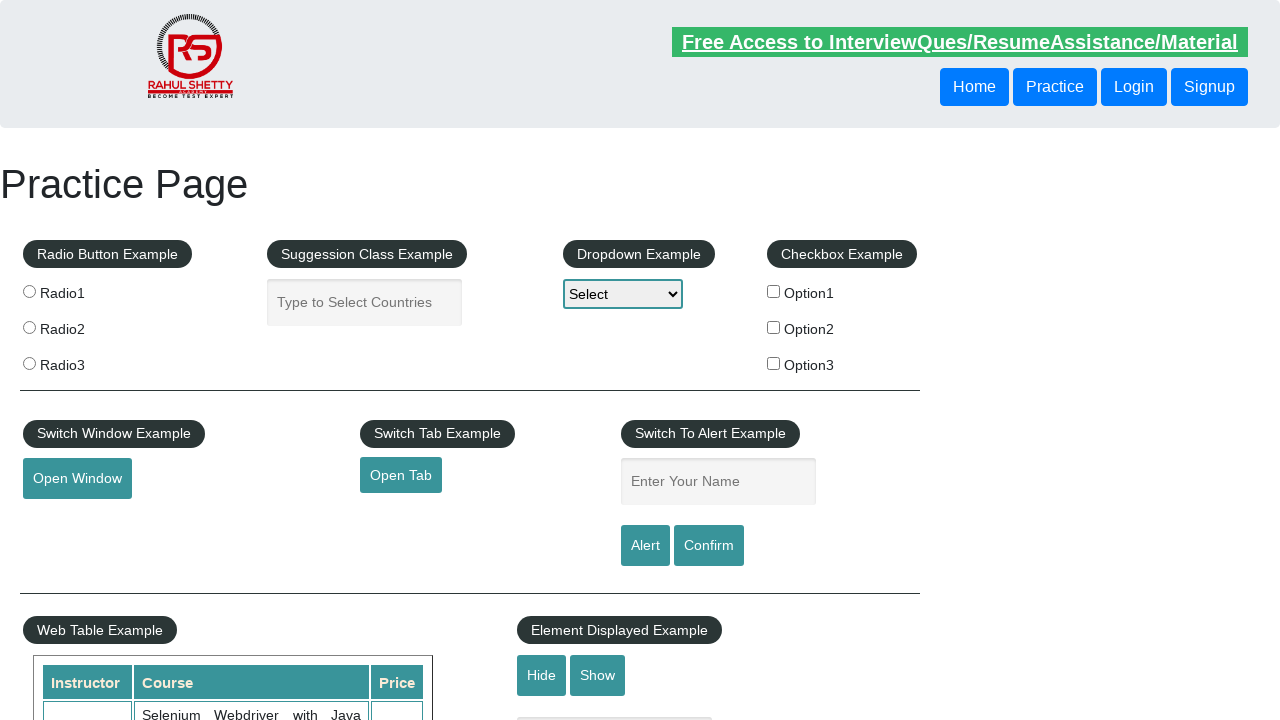